Tests interaction with shadow DOM elements by filling an input field inside a shadow root using the piercing selector.

Starting URL: https://selectorshub.com/xpath-practice-page/

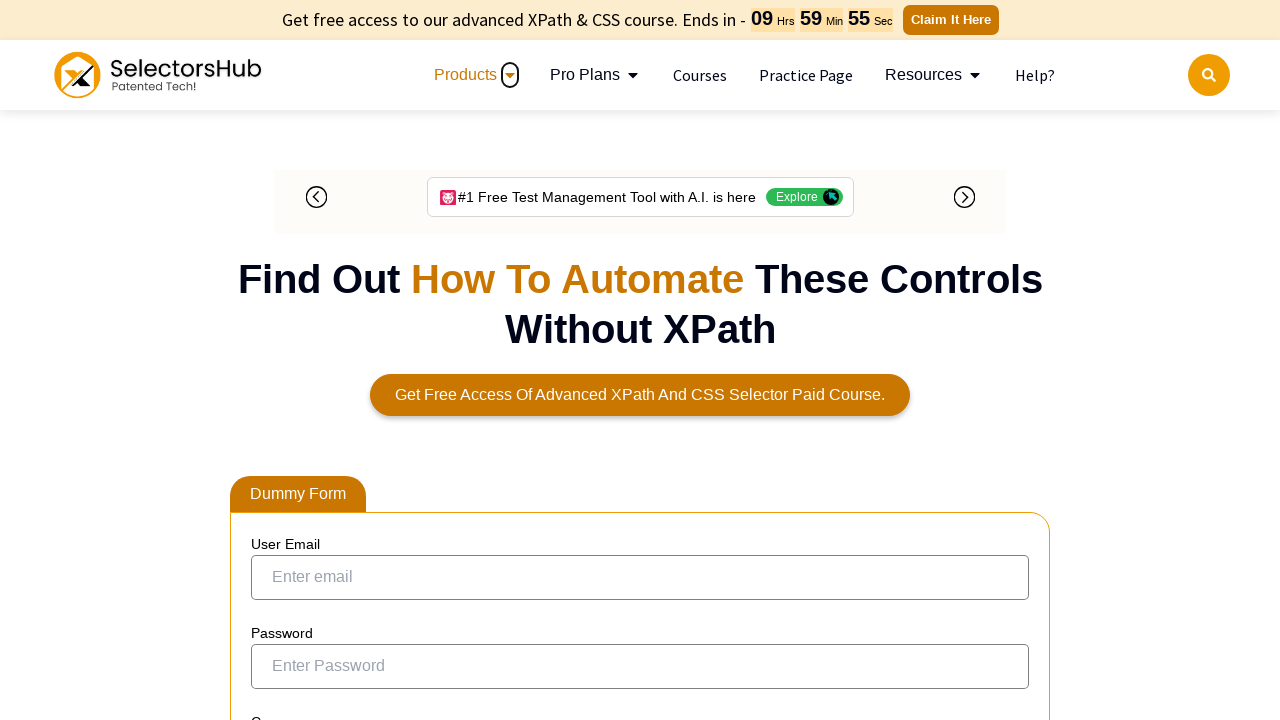

Filled shadow DOM input field with 'TestUser123' using piercing selector on div[id='userName'] >>> input[id='kils']
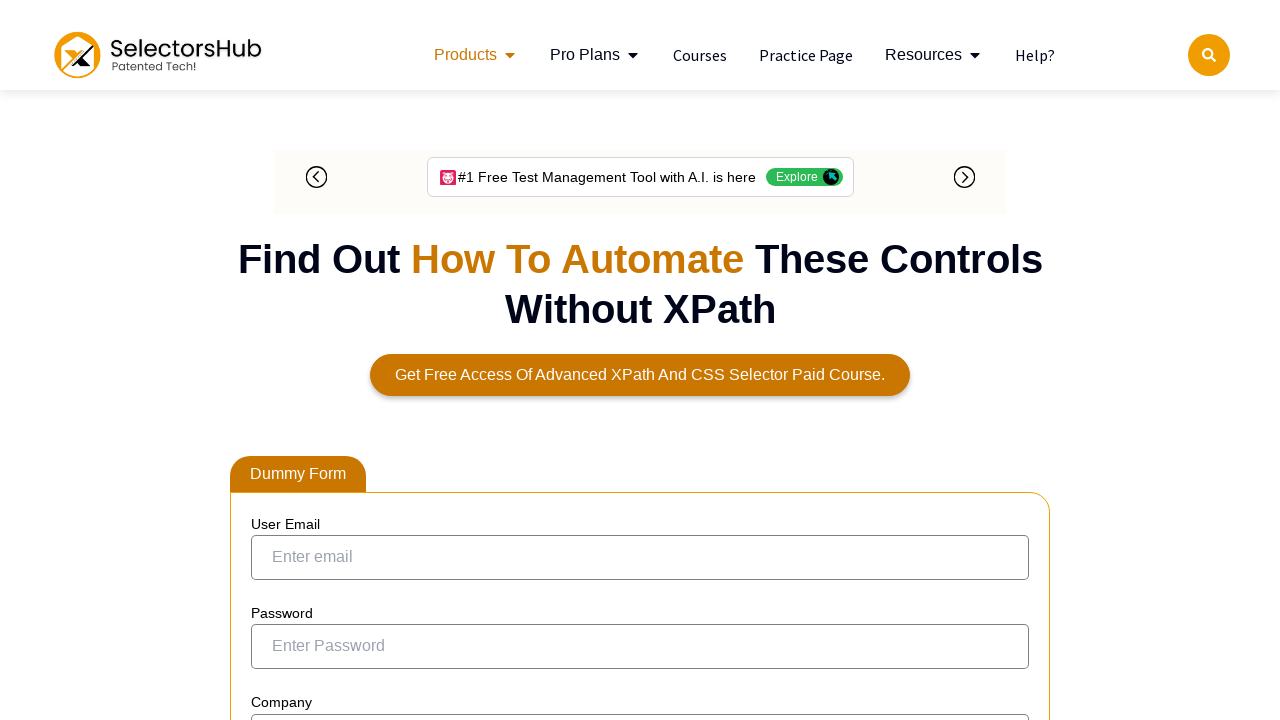

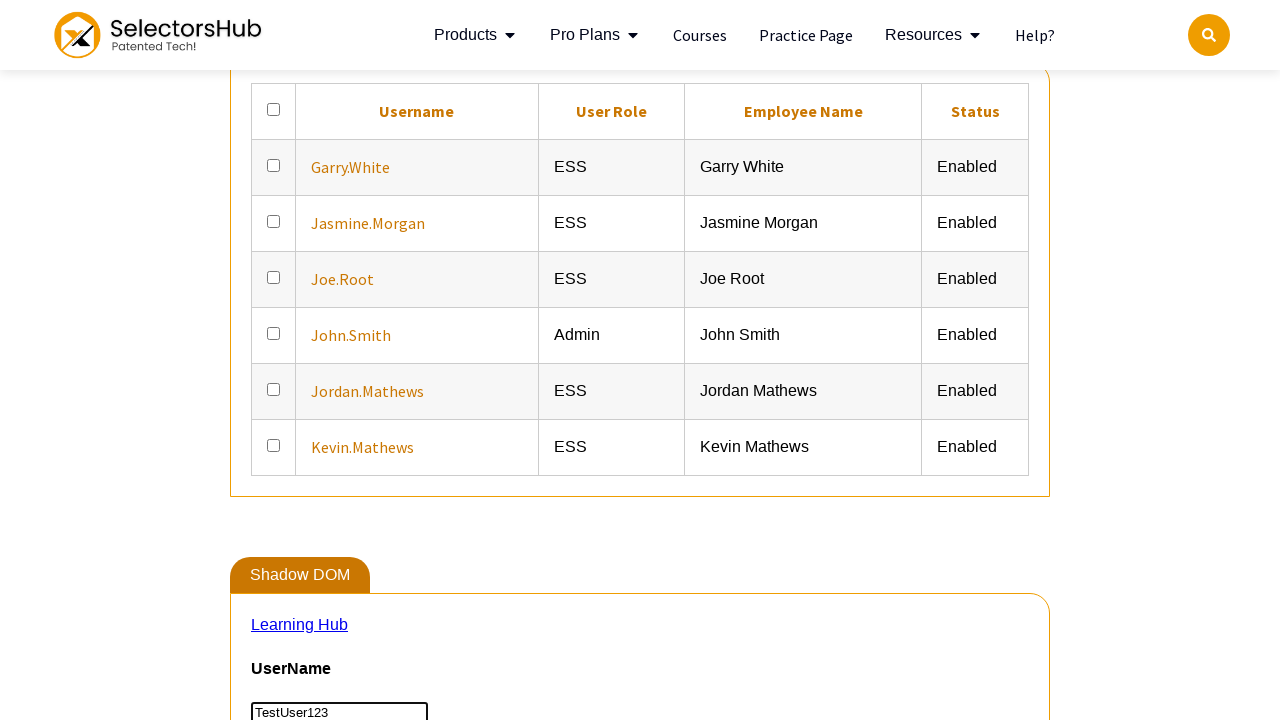